Tests keyboard action functionality by sending various key presses (Enter, Backspace, Escape, Space, and Shift) to verify the page responds to keyboard input

Starting URL: https://the-internet.herokuapp.com/key_presses

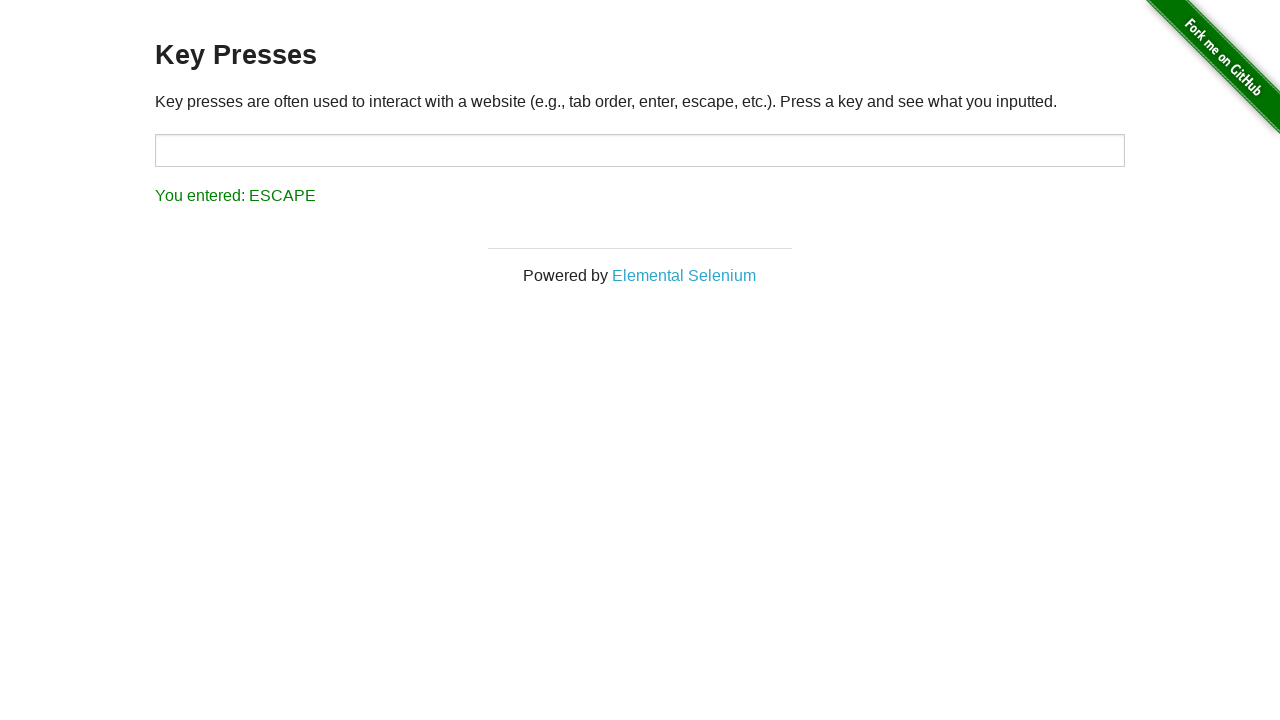

Pressed Enter key
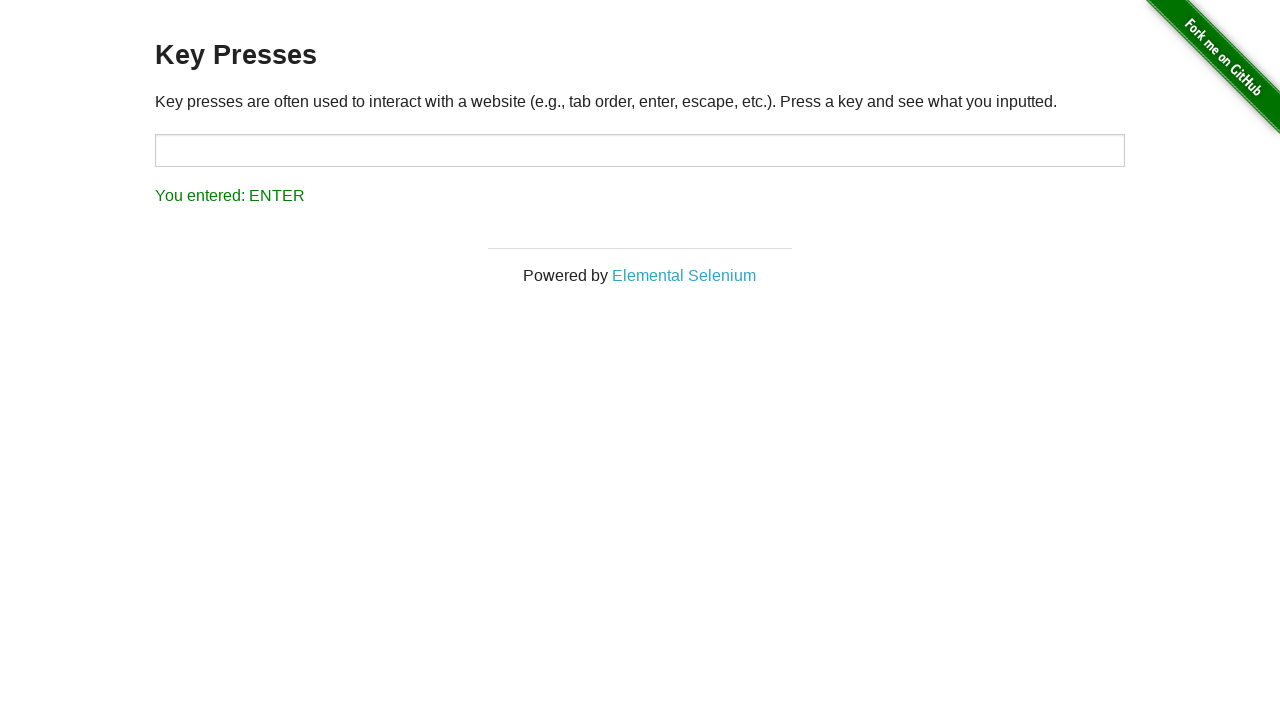

Waited 2 seconds after Enter key press
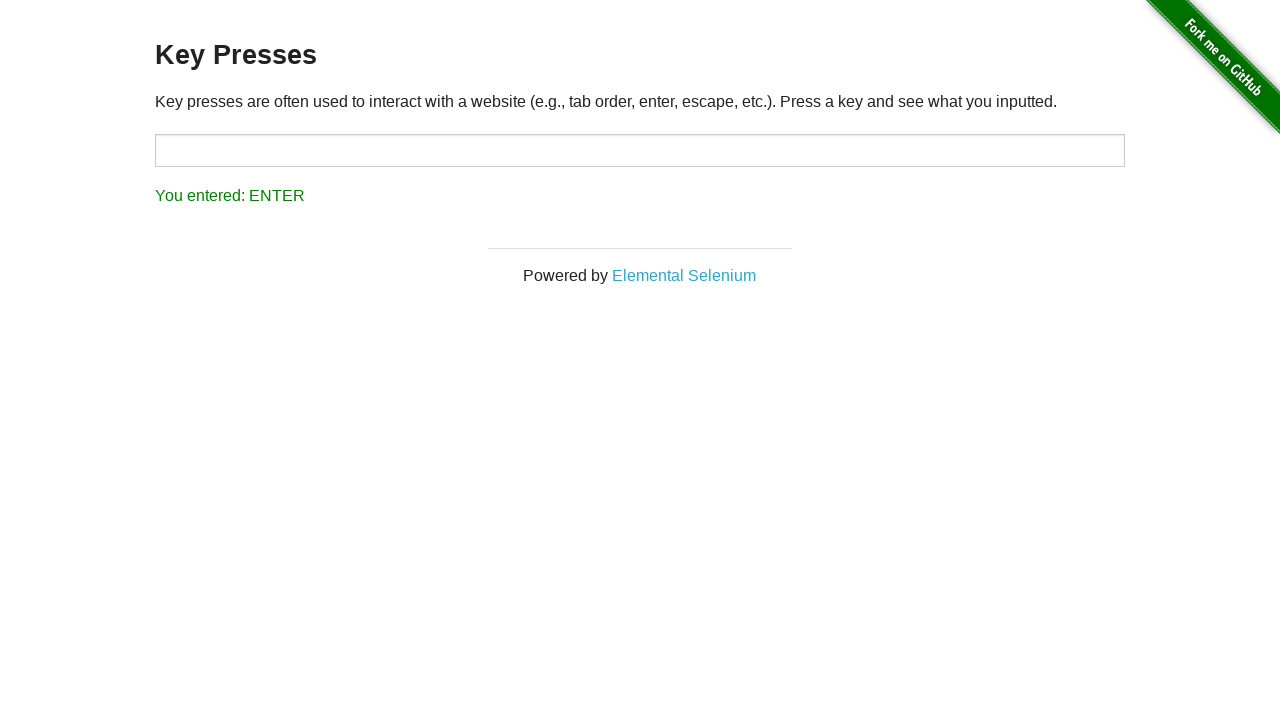

Pressed Backspace key
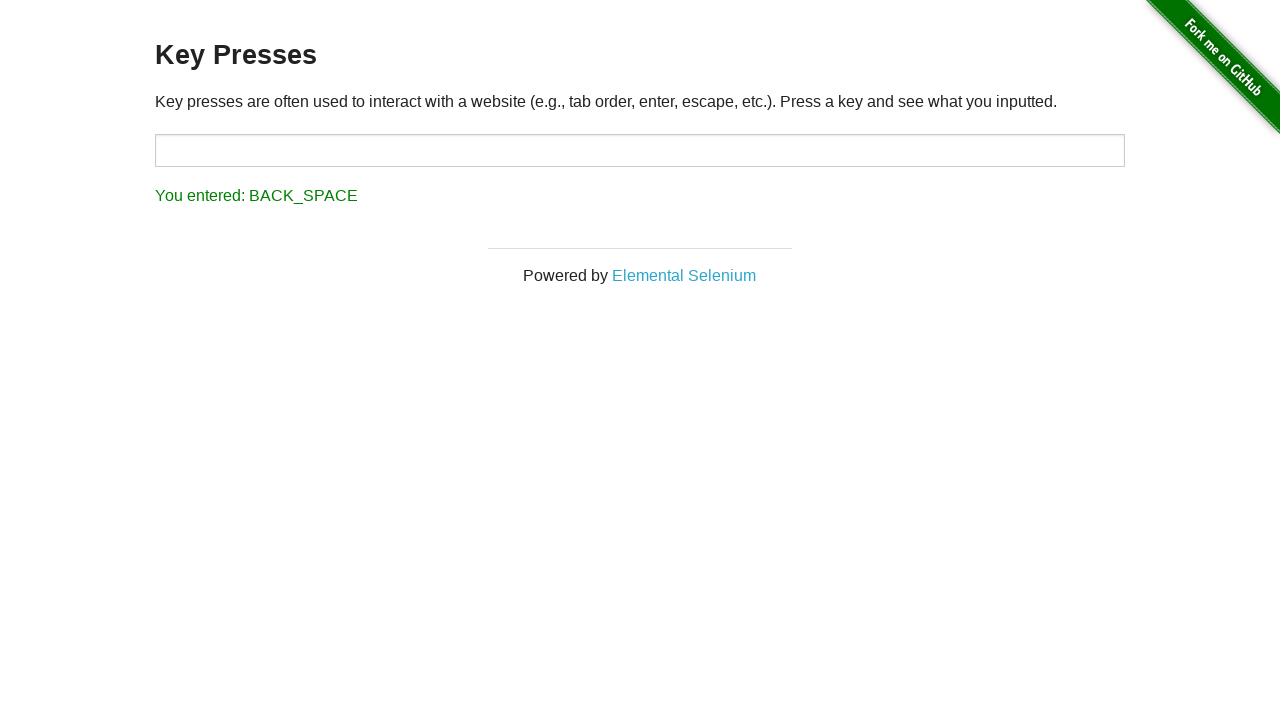

Waited 2 seconds after Backspace key press
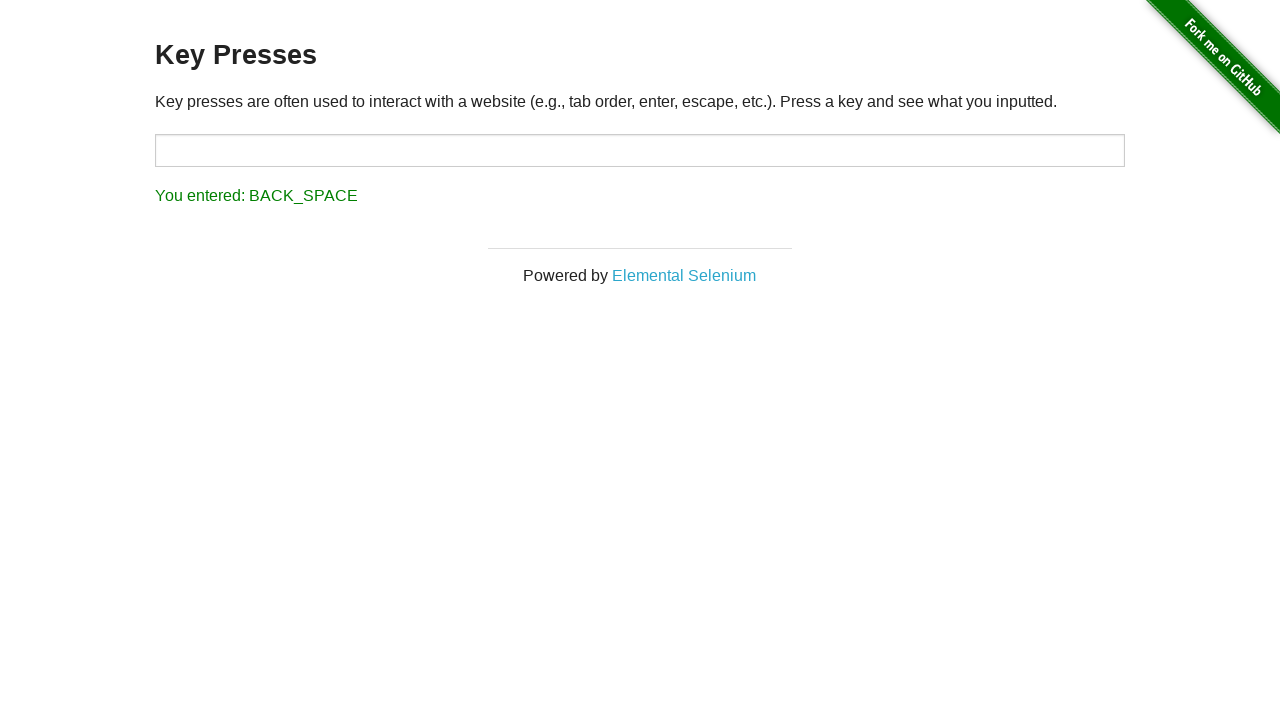

Pressed Escape key
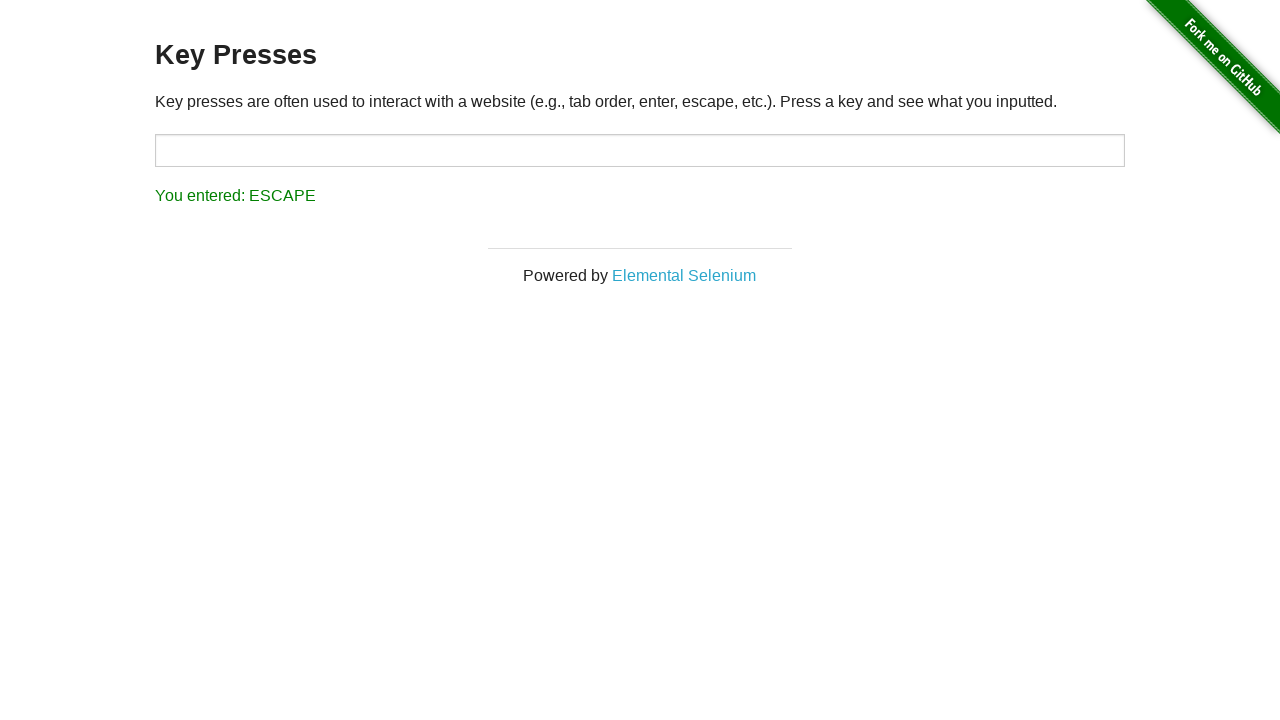

Waited 2 seconds after Escape key press
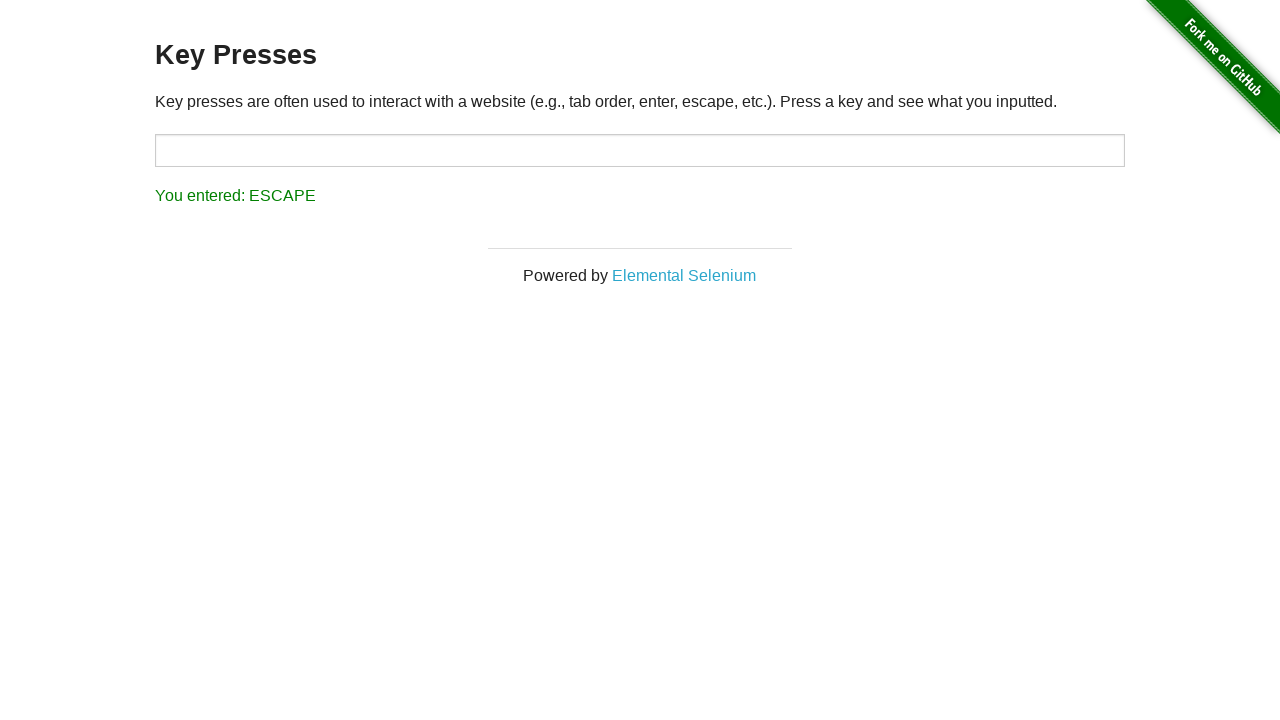

Pressed Space key
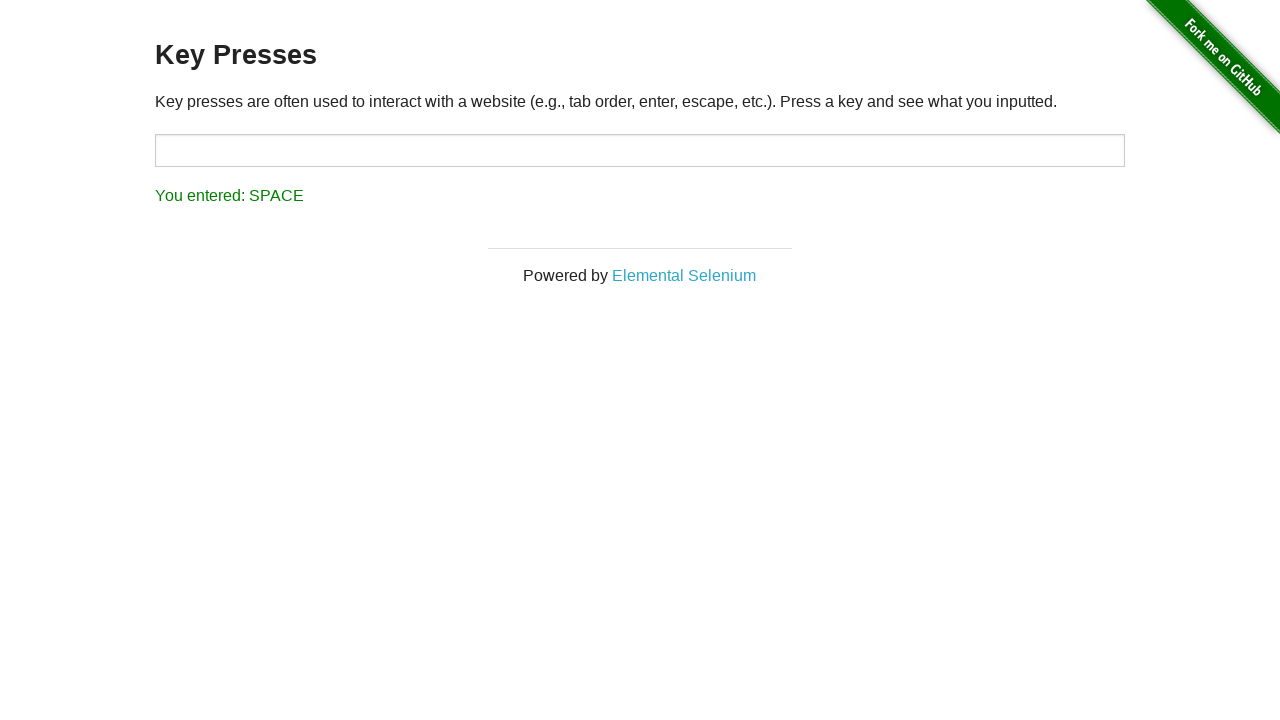

Waited 2 seconds after Space key press
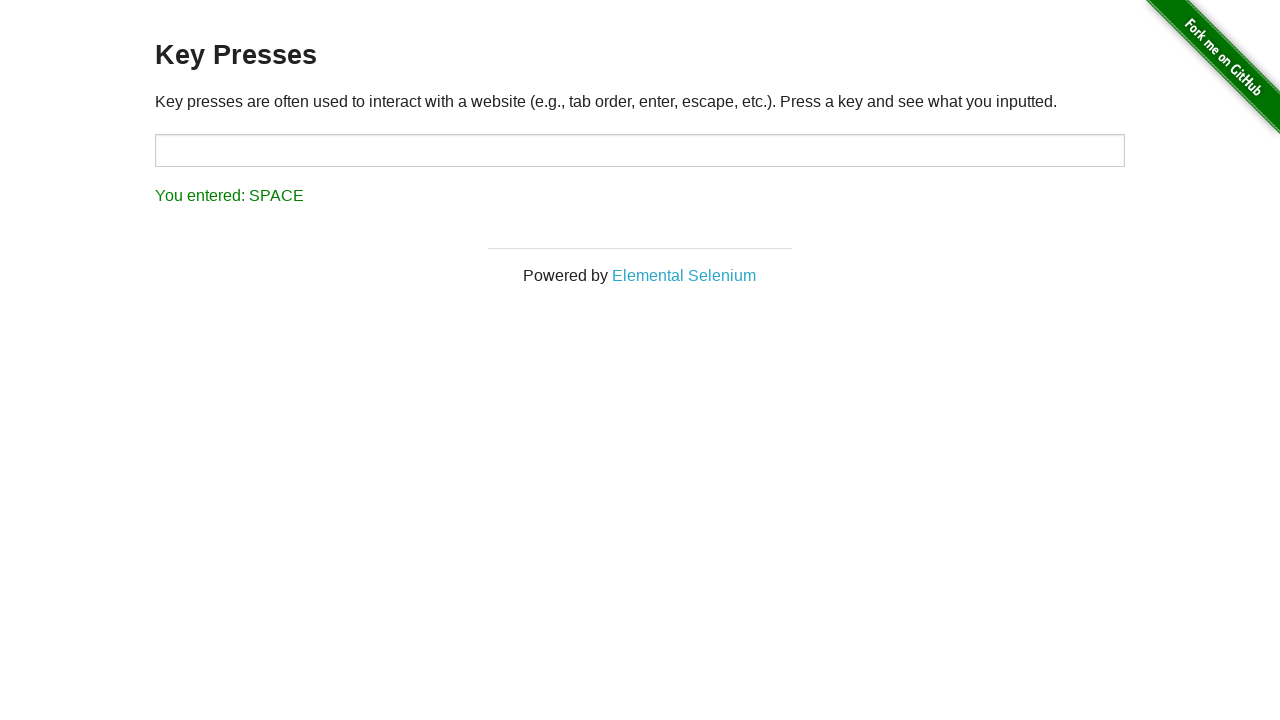

Pressed Shift key
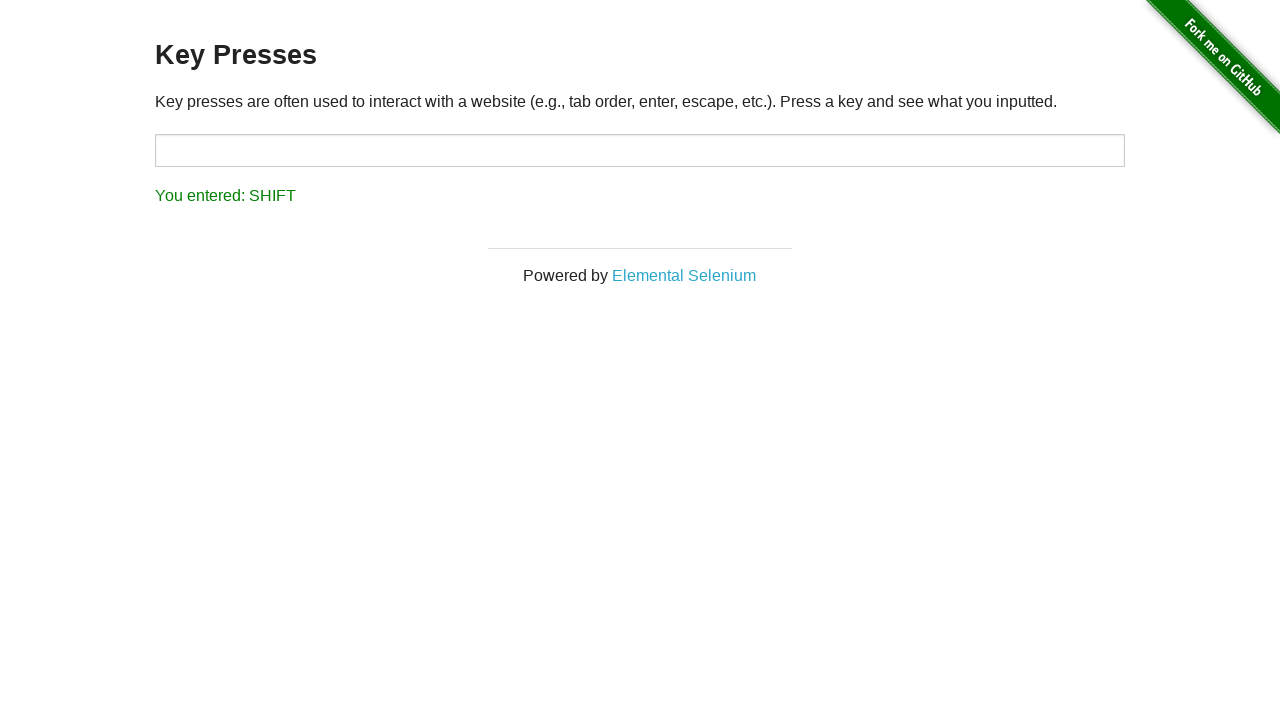

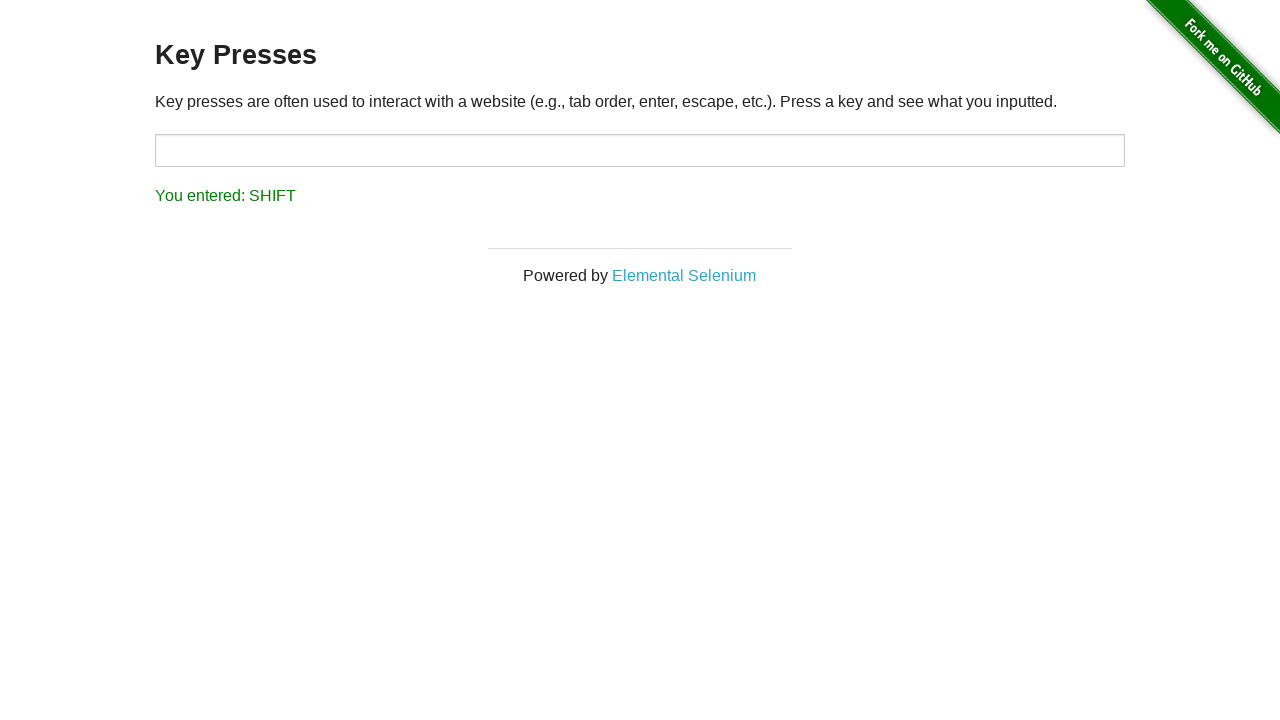